Tests mouse hover functionality by hovering over a blog menu and clicking on a submenu item

Starting URL: https://omayo.blogspot.com/

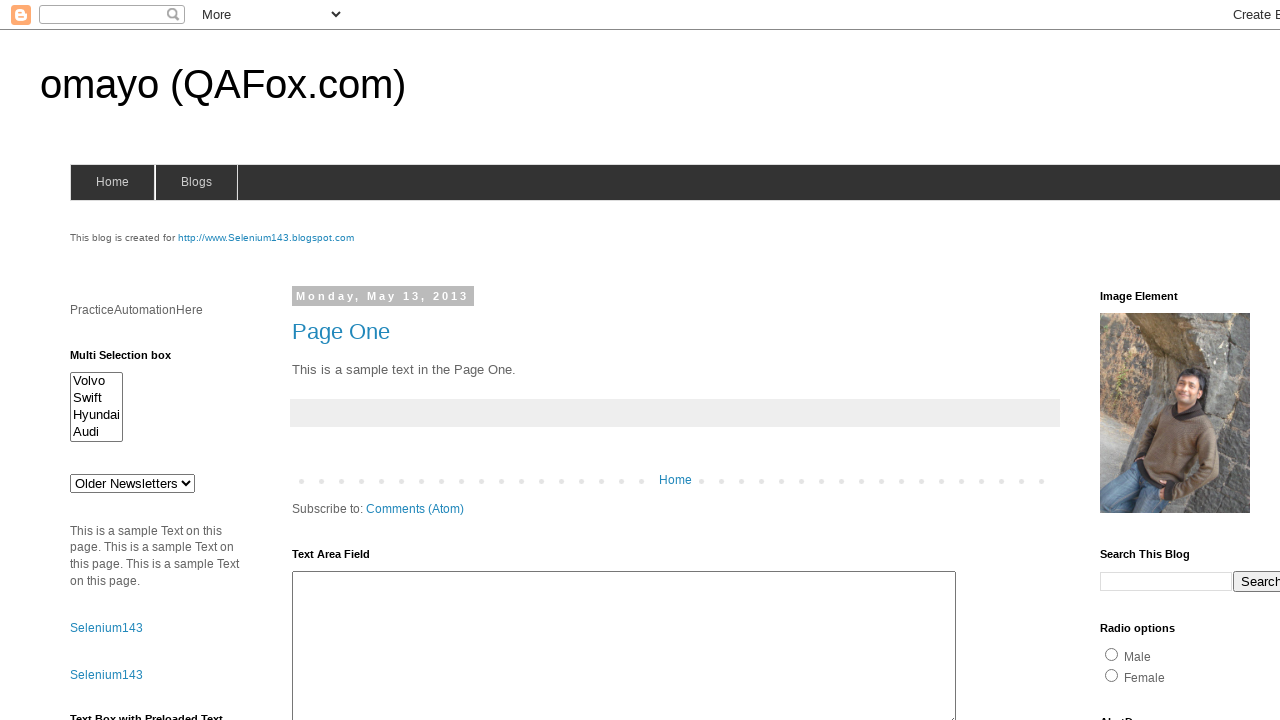

Hovered over blogs menu to reveal submenu at (196, 182) on xpath=//span[@id='blogsmenu']
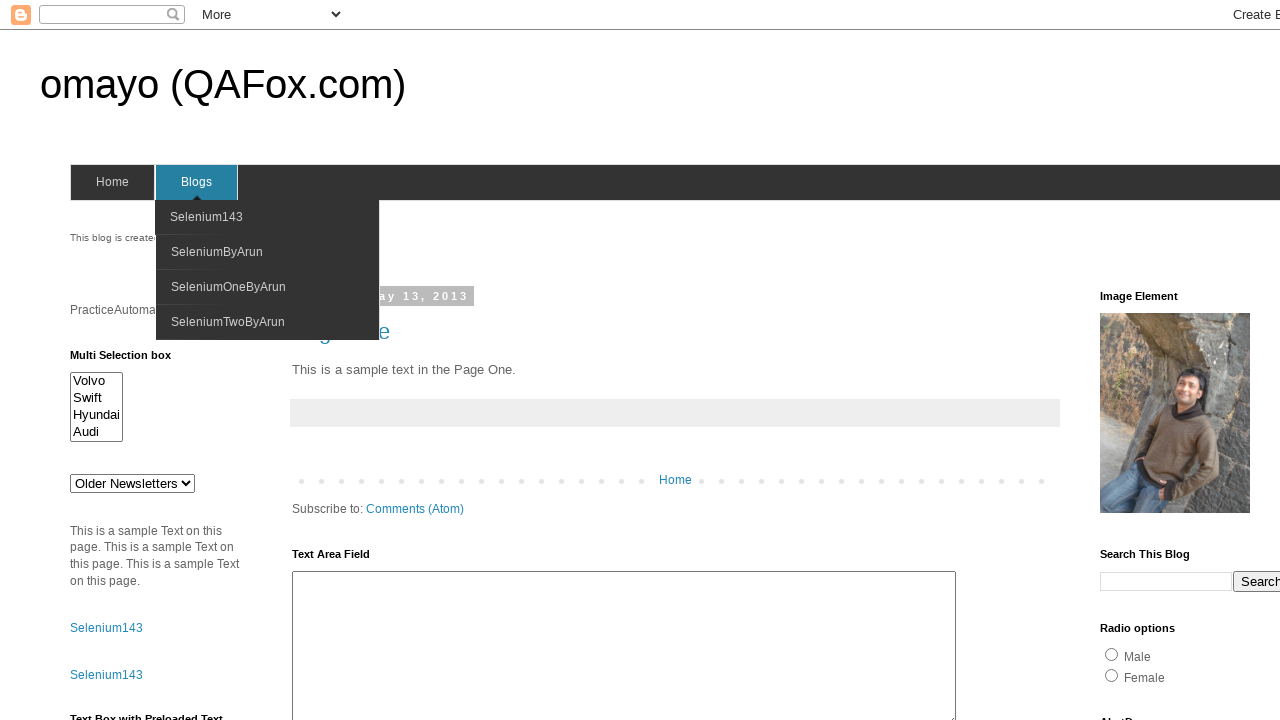

Hovered over Selenium143 submenu item at (206, 217) on xpath=//span[normalize-space()='Selenium143']
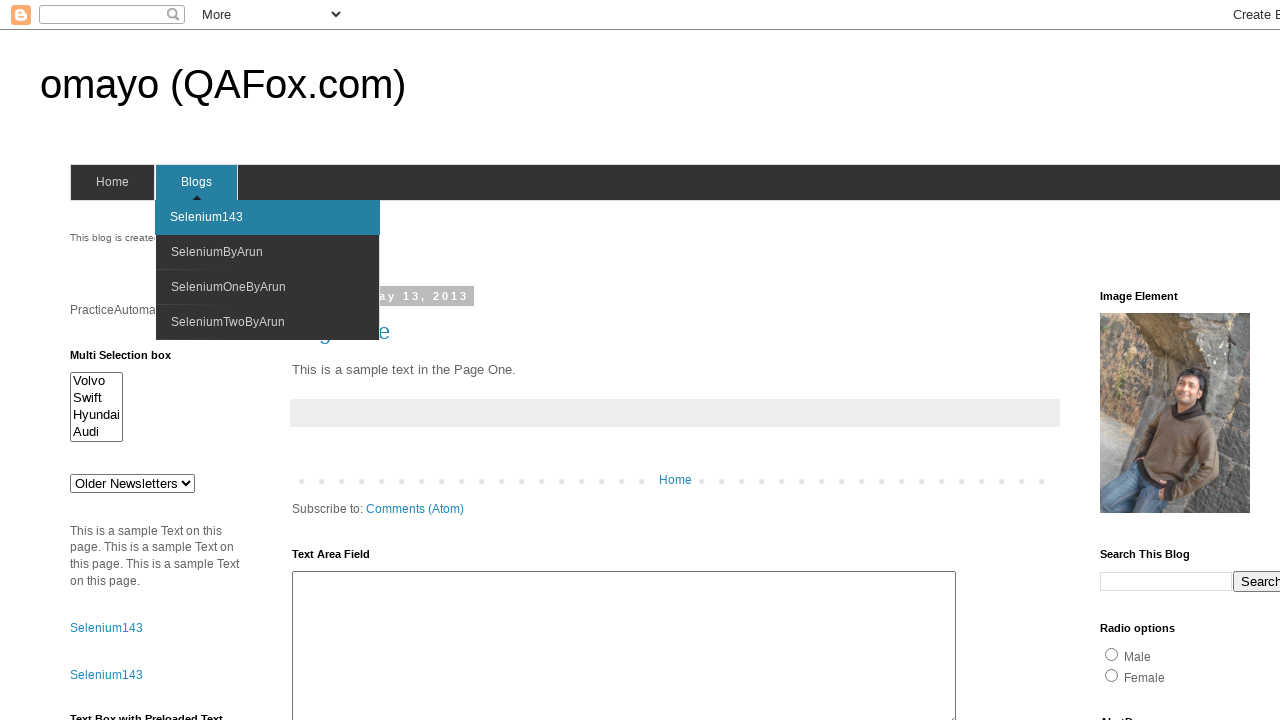

Clicked on Selenium143 submenu item at (206, 217) on xpath=//span[normalize-space()='Selenium143']
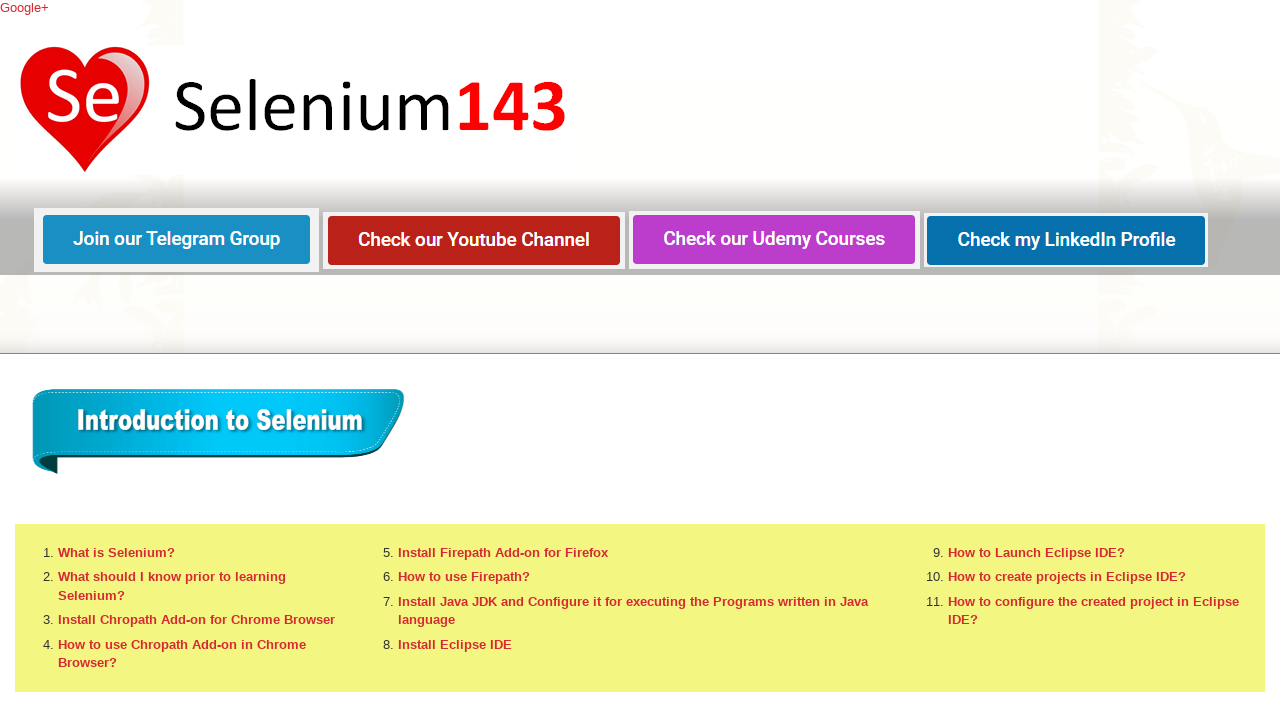

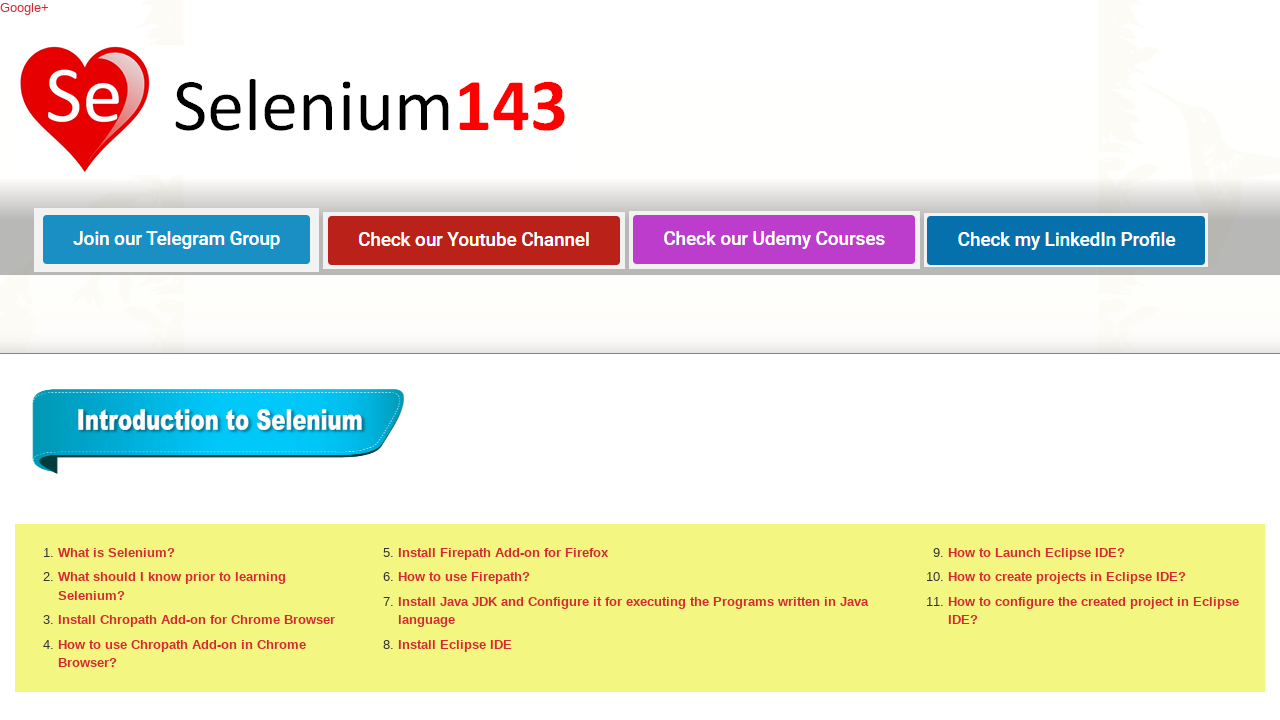